Tests a registration form by filling in personal details including first name, last name, address, email, phone, gender selection, hobby checkboxes, and language dropdown selection.

Starting URL: http://demo.automationtesting.in/Register.html

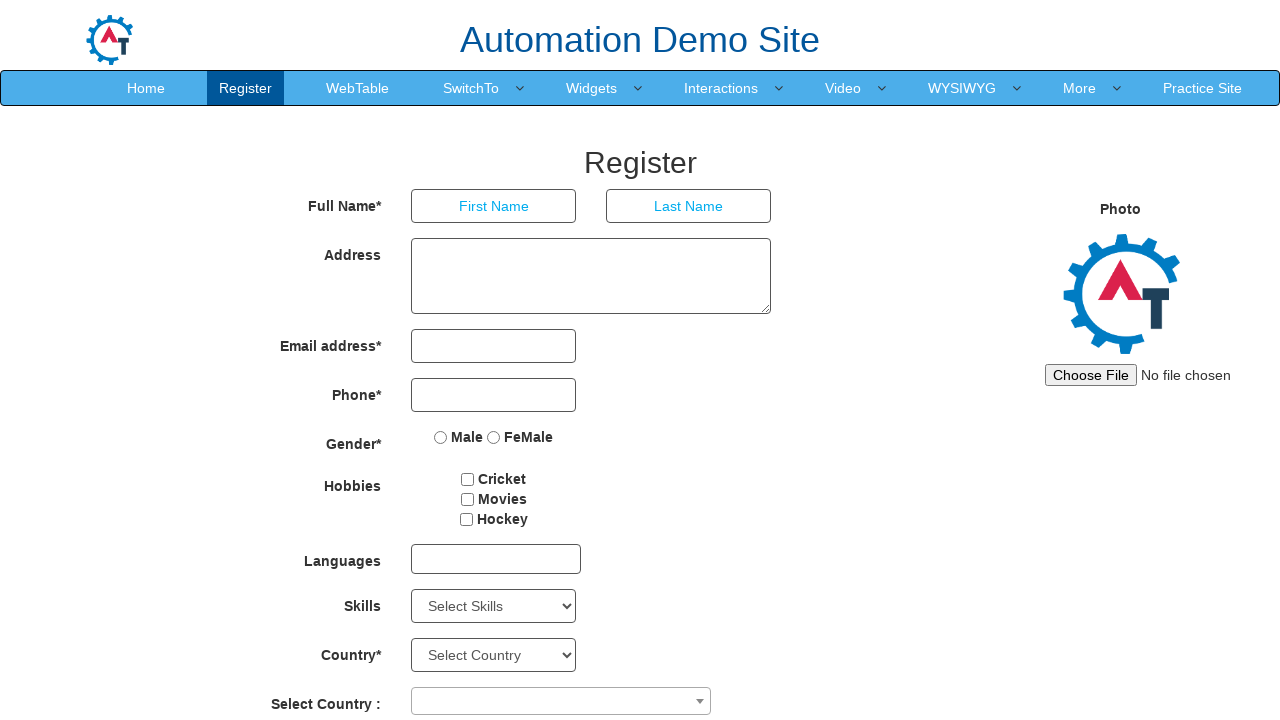

Filled first name field with 'Michael' on input[placeholder='First Name']
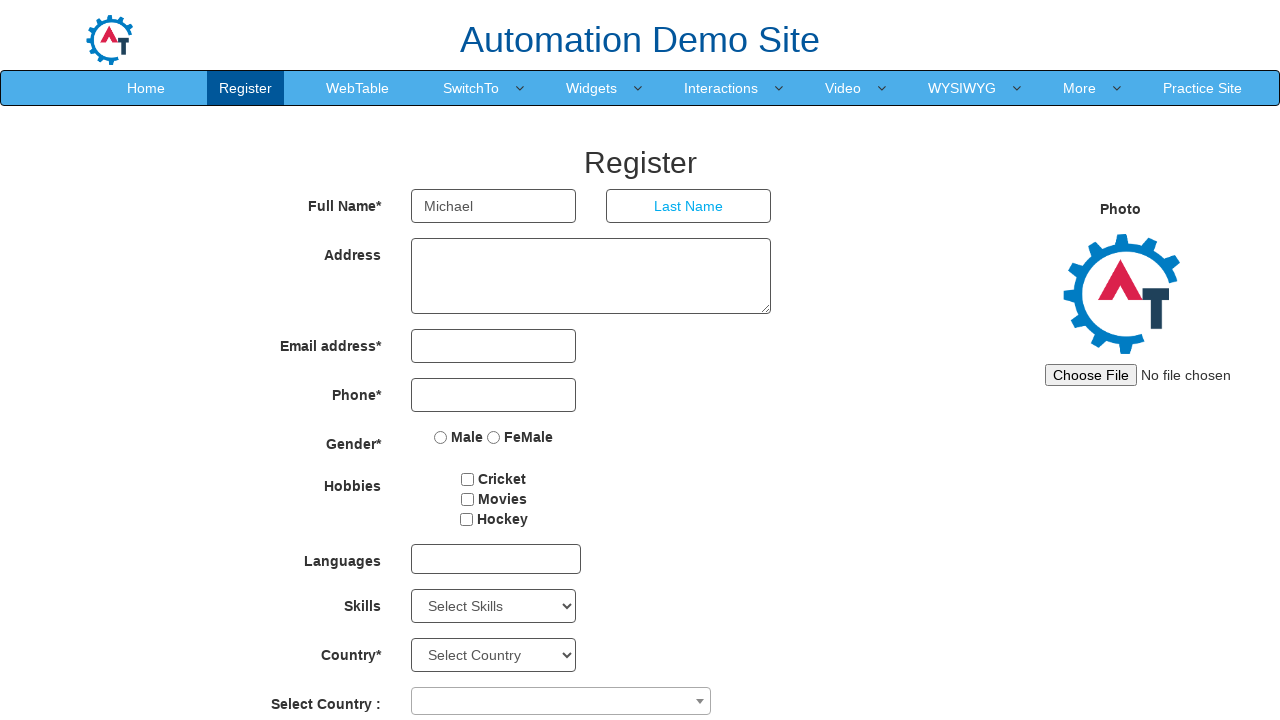

Filled last name field with 'Thompson' on input[placeholder='Last Name']
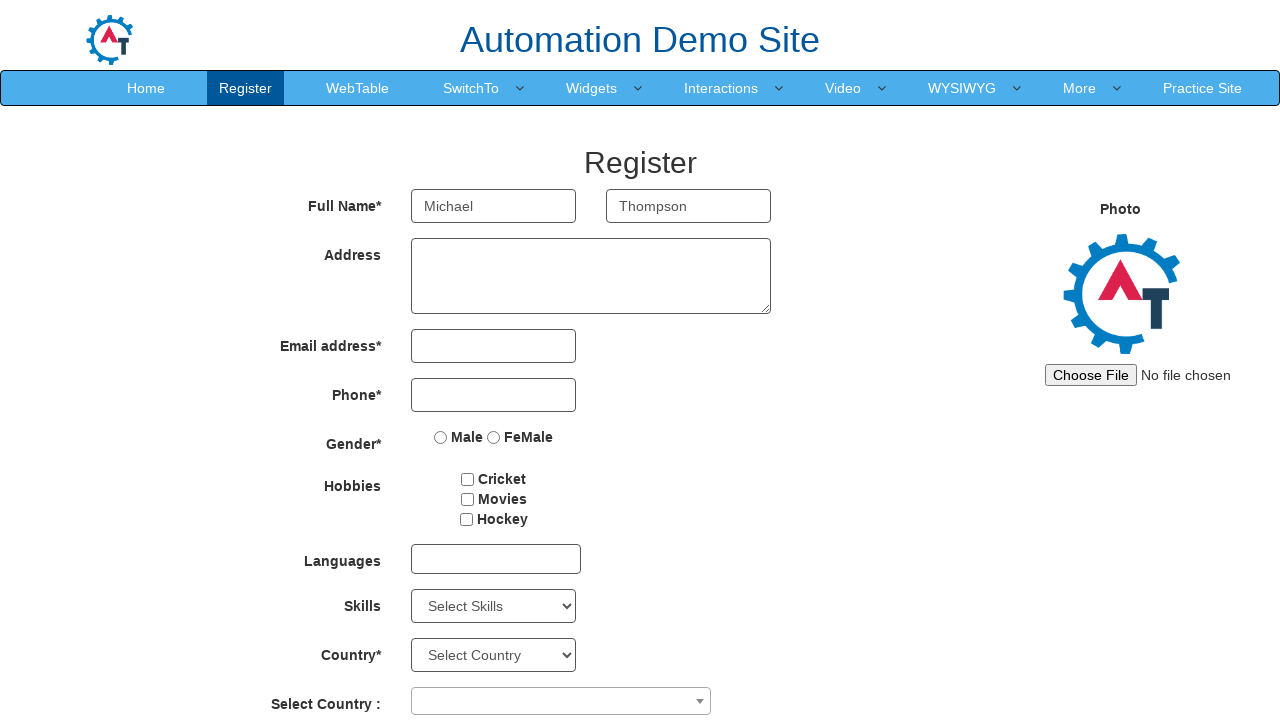

Filled address field with '425 Oak Street, Suite 200, Springfield, IL 62701' on textarea[rows='3']
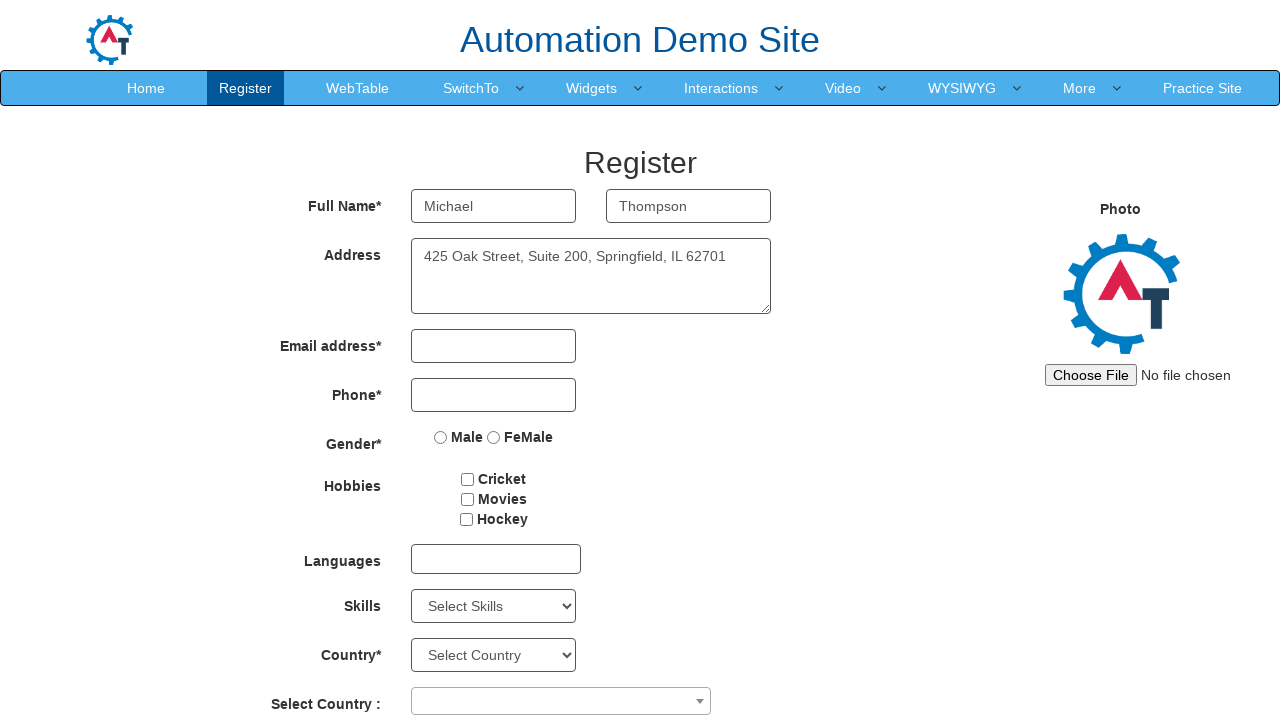

Filled email field with 'michael.thompson@example.com' on input[type='email']
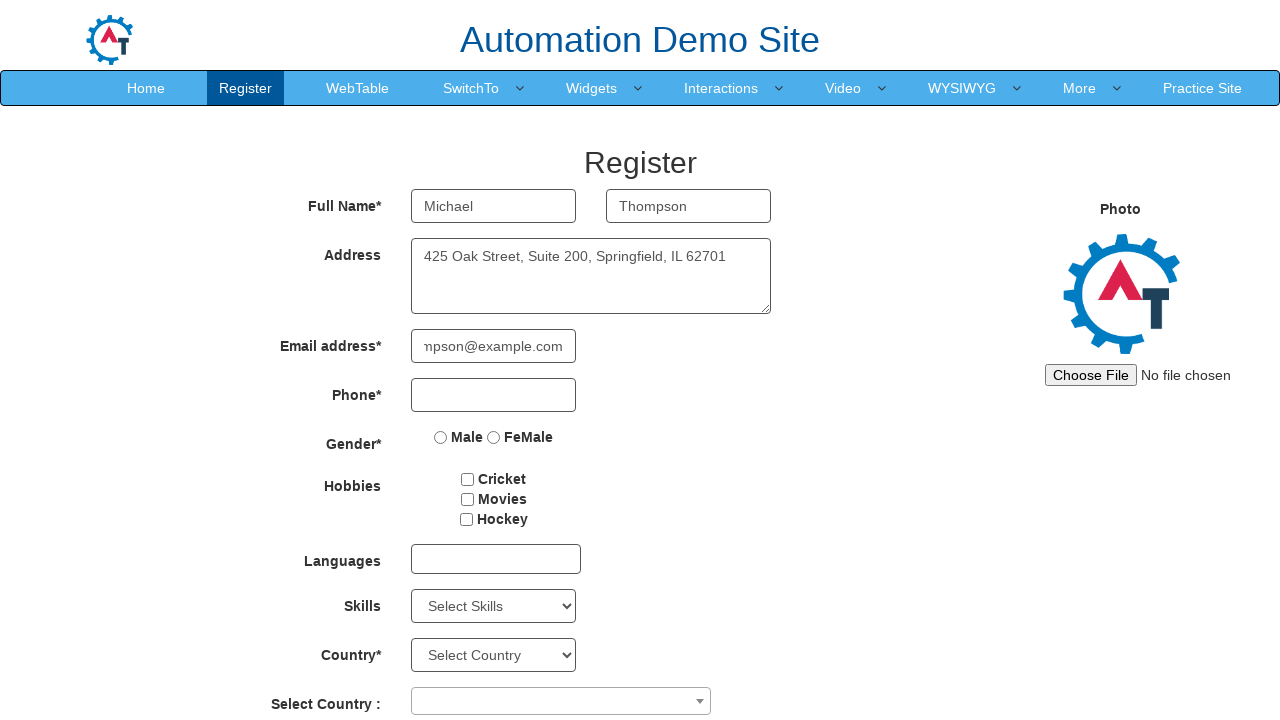

Filled phone number field with '5551234567' on input[type='tel']
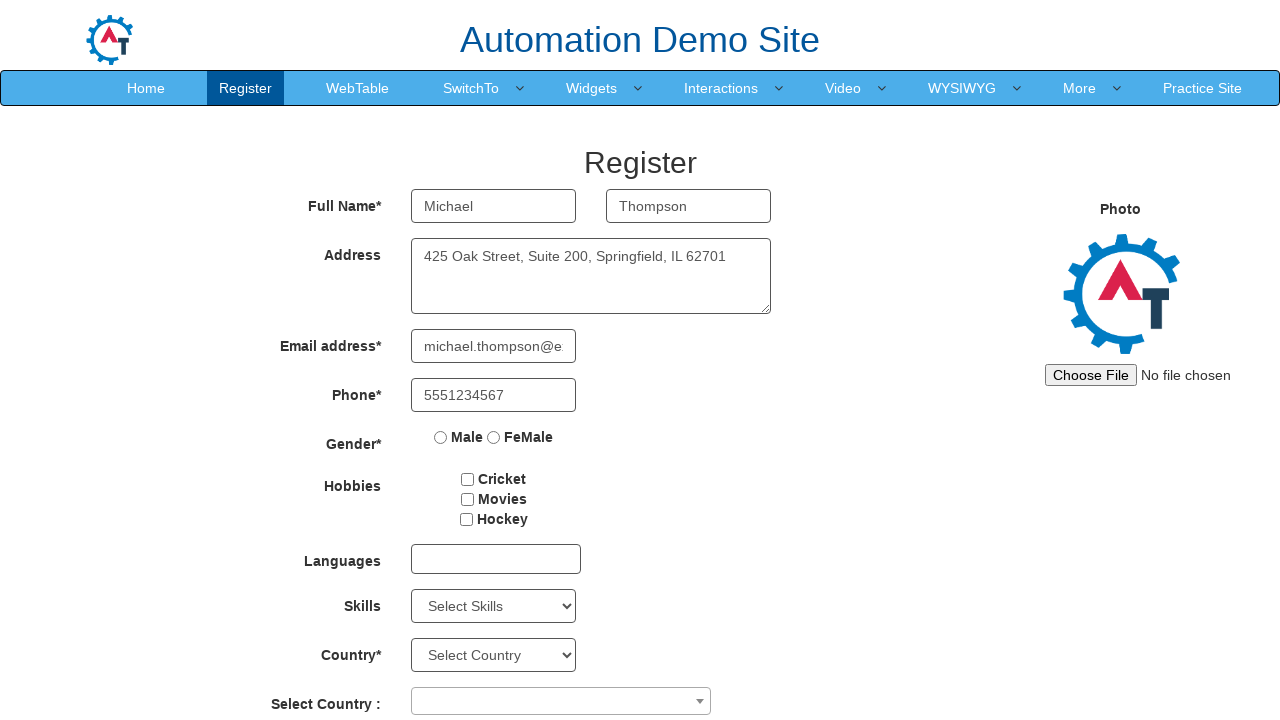

Selected Female gender option at (494, 437) on input[value='FeMale']
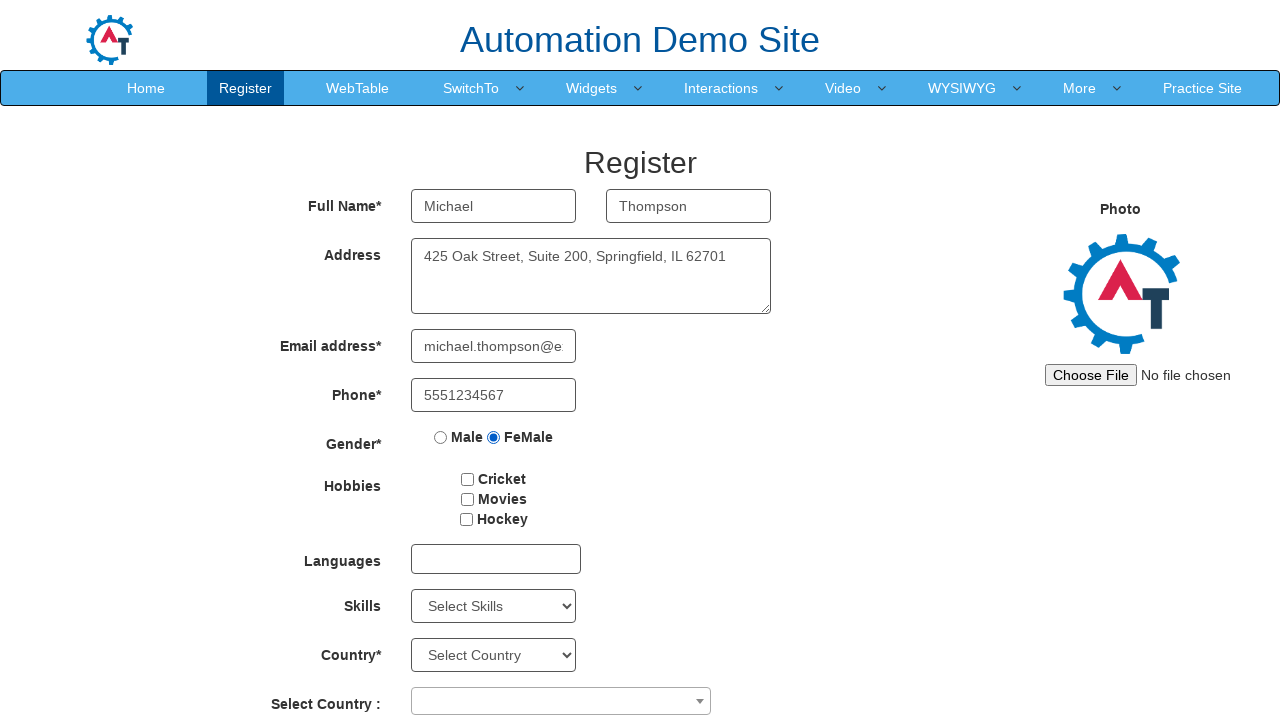

Selected Cricket hobby checkbox at (468, 479) on input[value='Cricket']
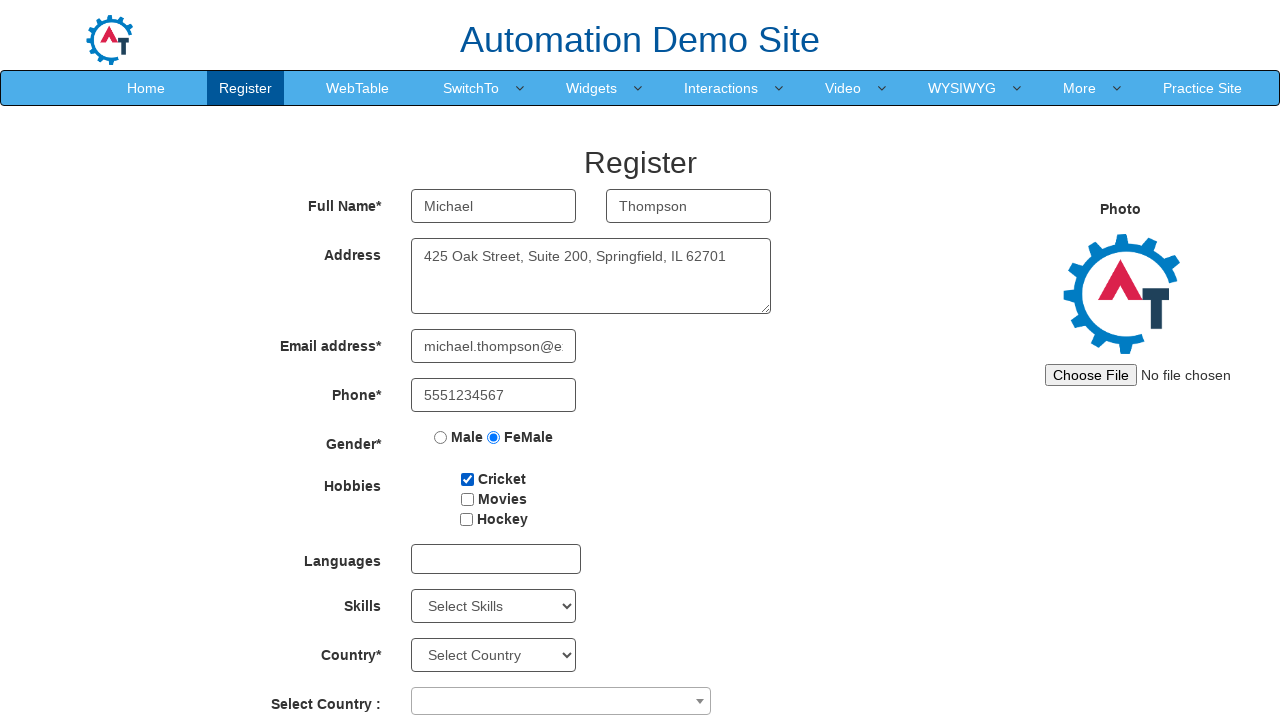

Selected Hockey hobby checkbox at (466, 519) on input[value='Hockey']
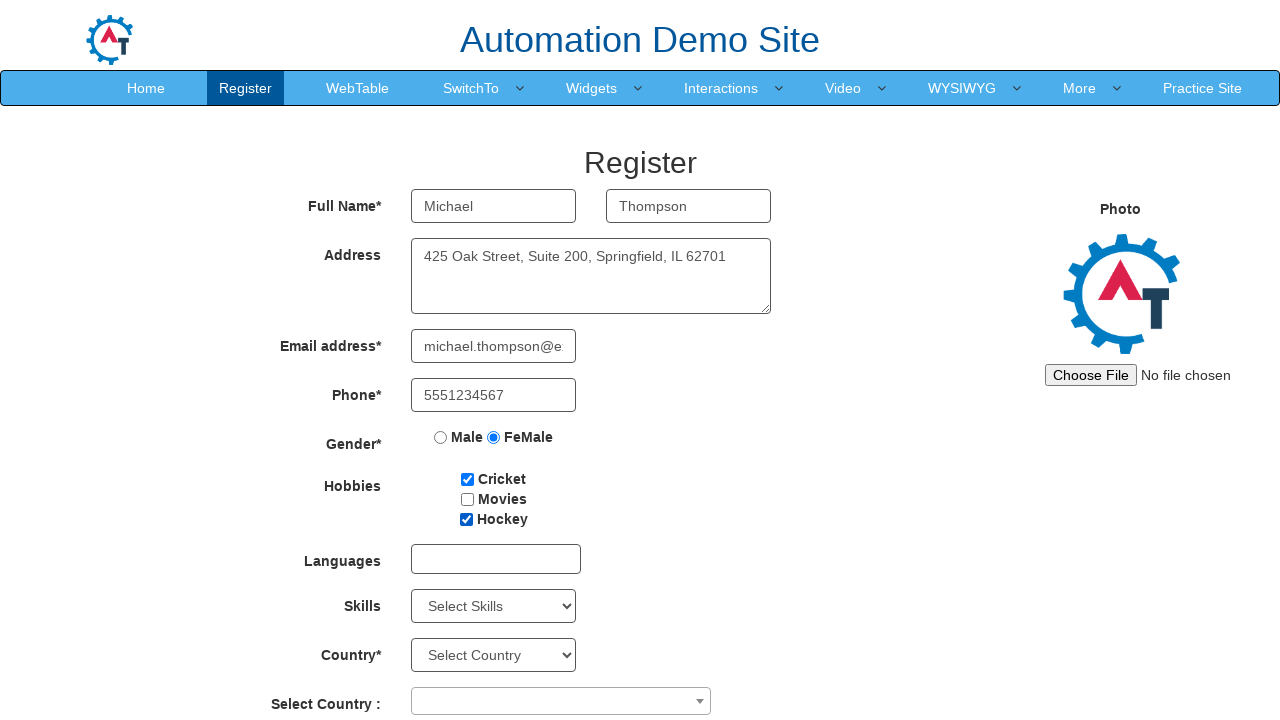

Clicked language dropdown to open it at (496, 559) on #msdd
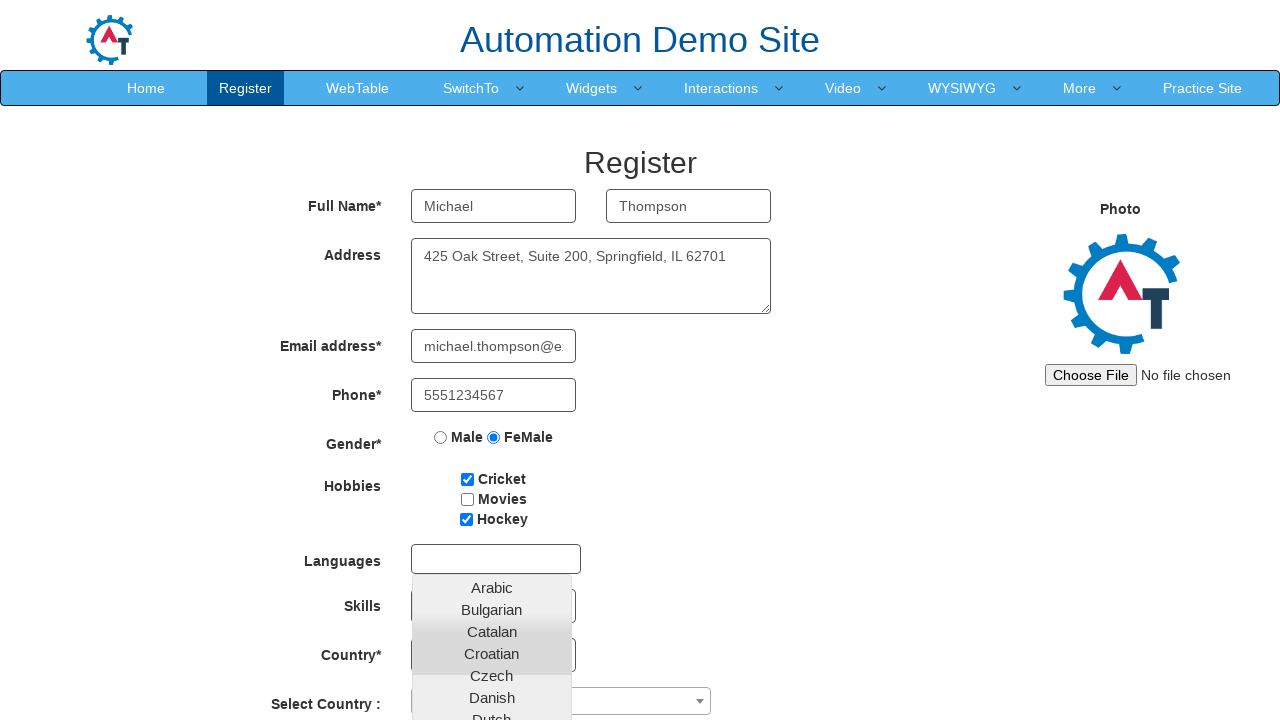

Language dropdown options became visible
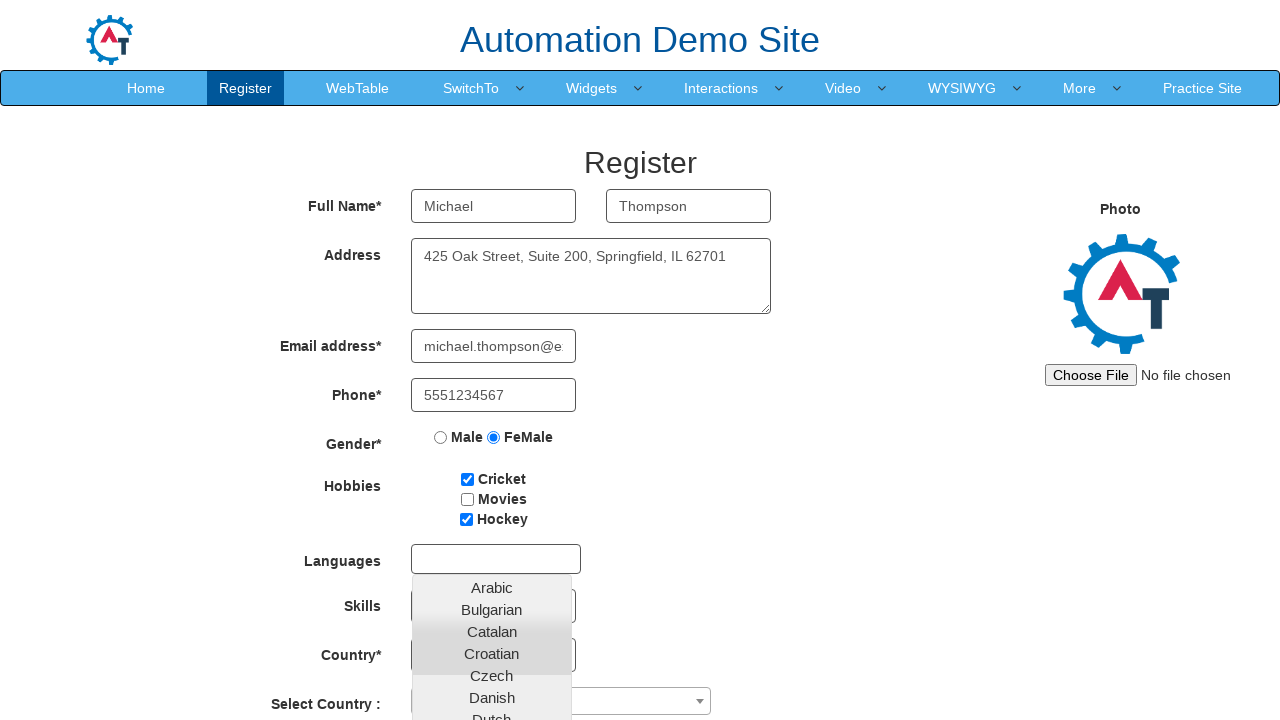

Selected Bulgarian from language dropdown at (492, 609) on text=Bulgarian
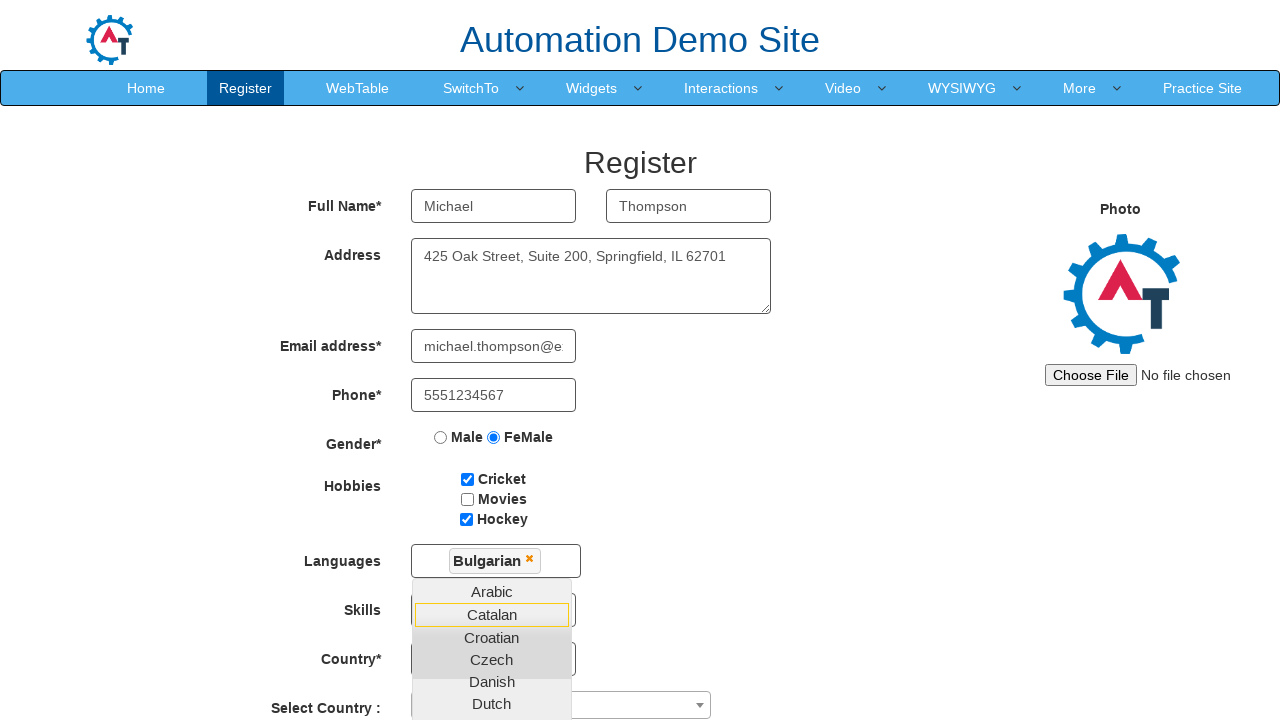

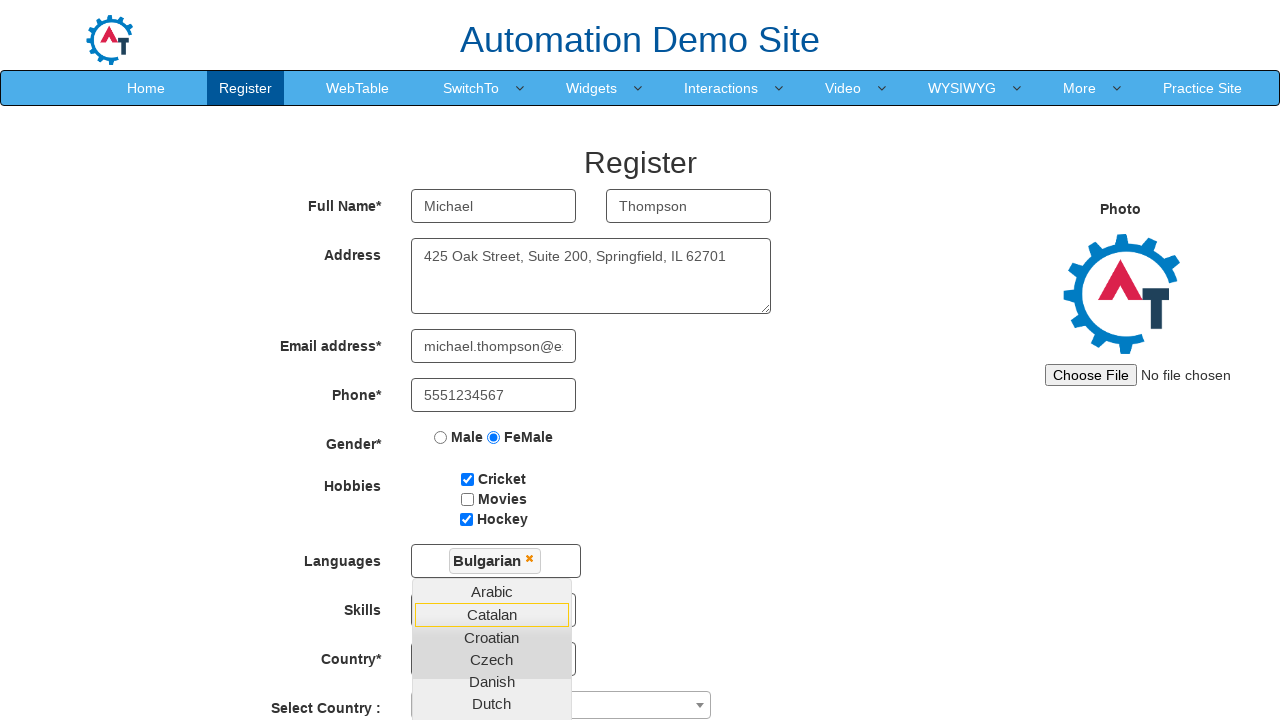